Tests browser tab switching functionality by opening a new tab and switching between tabs

Starting URL: https://whatismyipaddress.com/

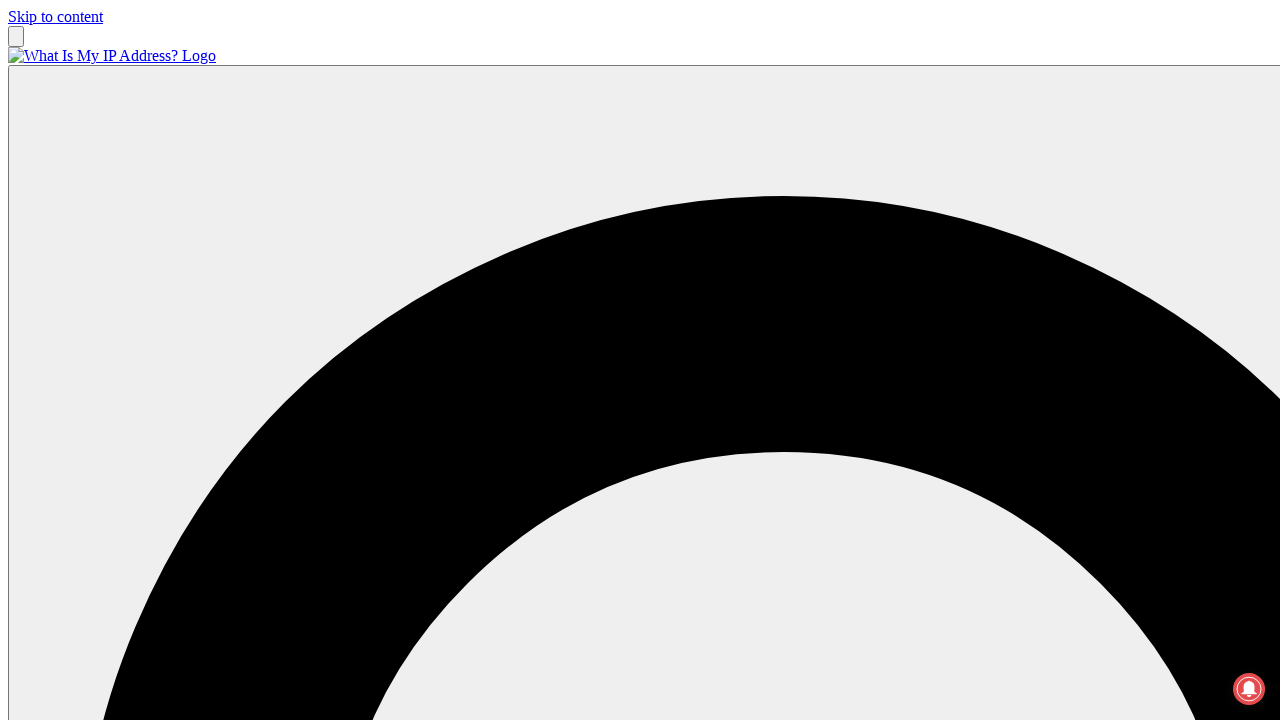

Stored reference to first tab
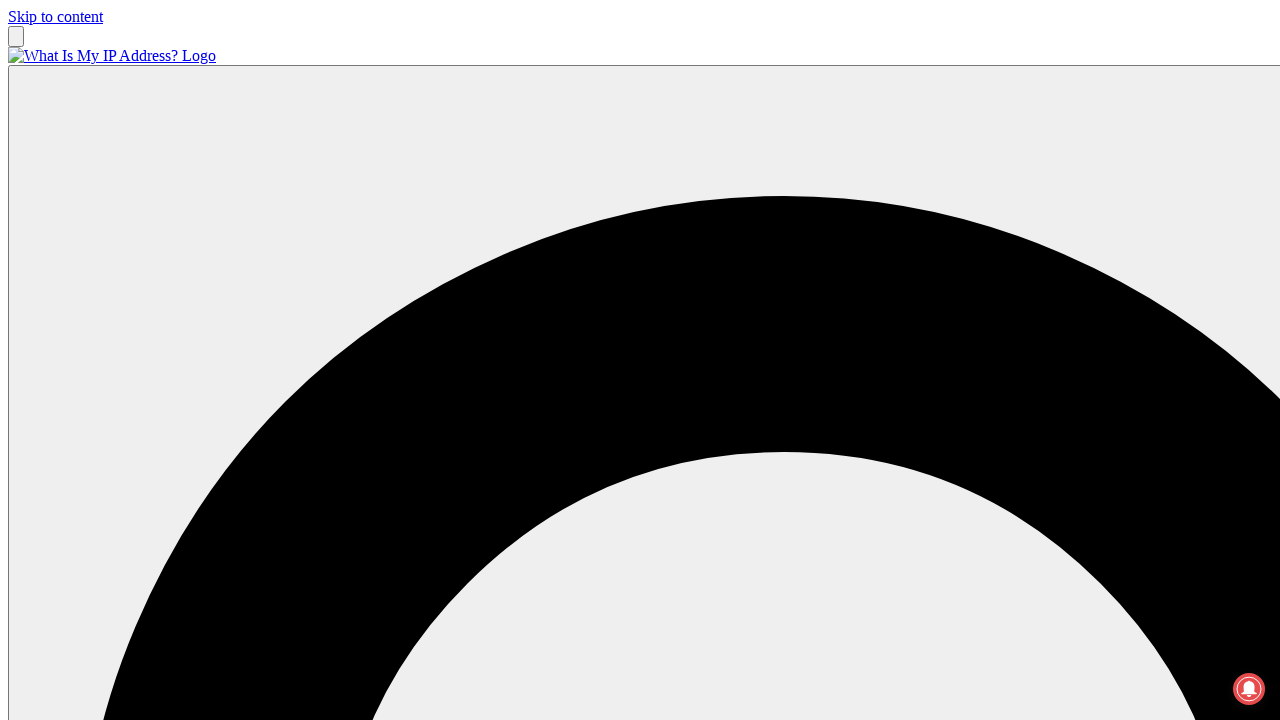

Opened new tab
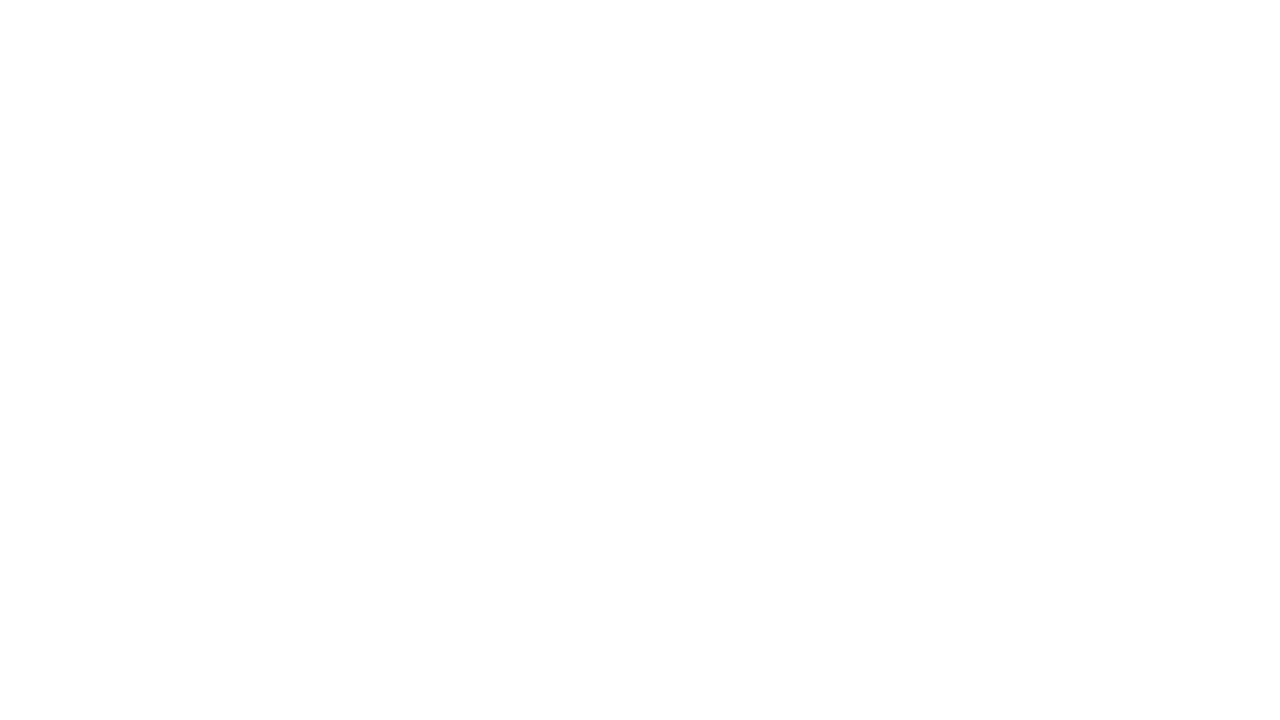

Verified two tabs are open
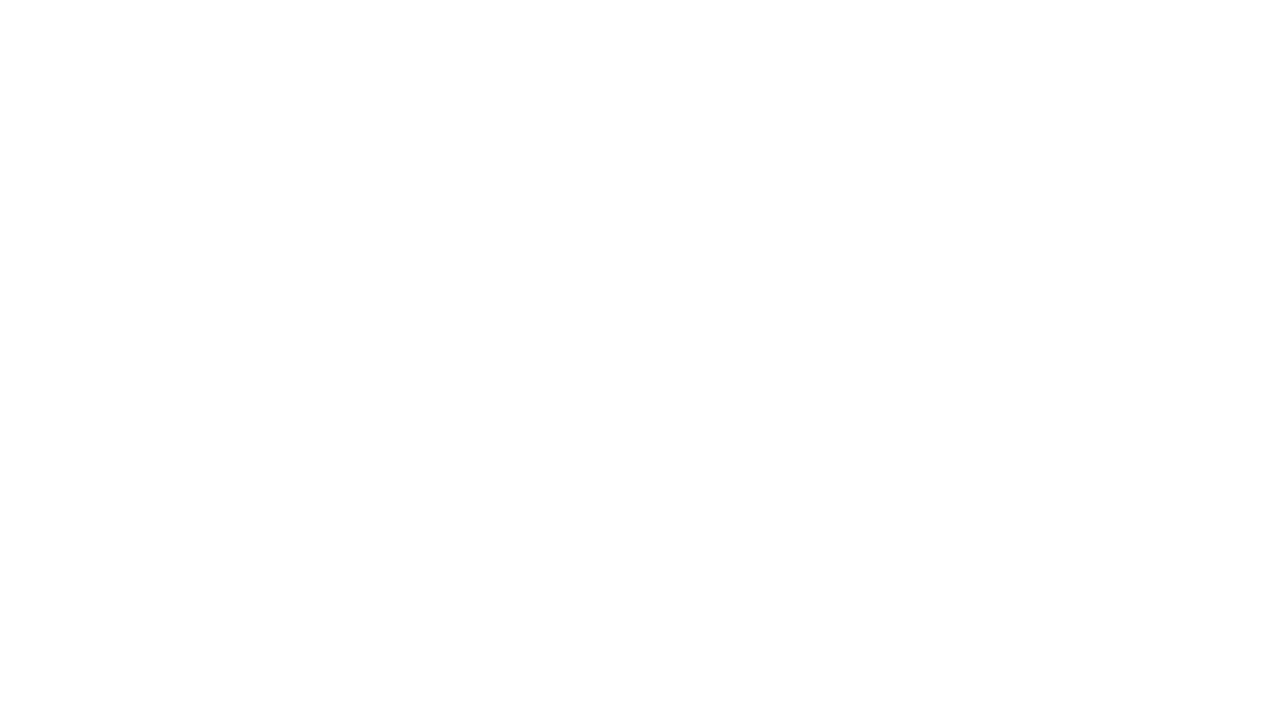

Switched focus to second tab
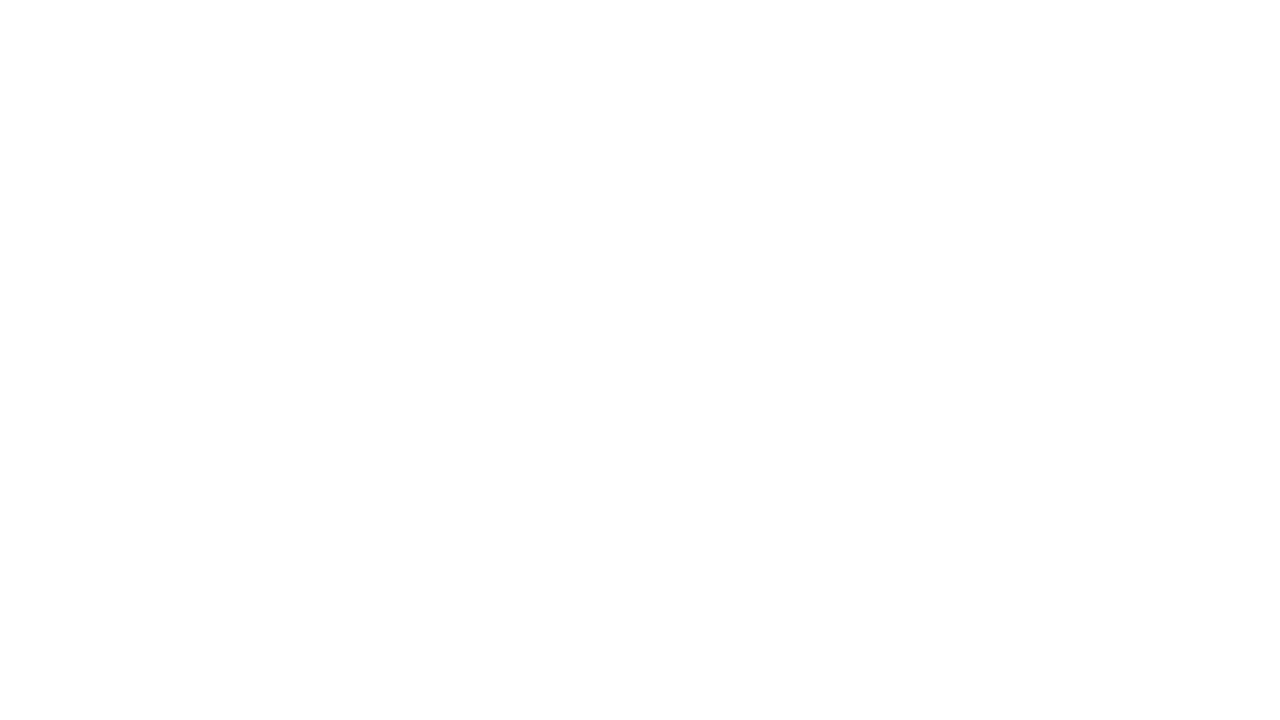

Switched focus back to first tab
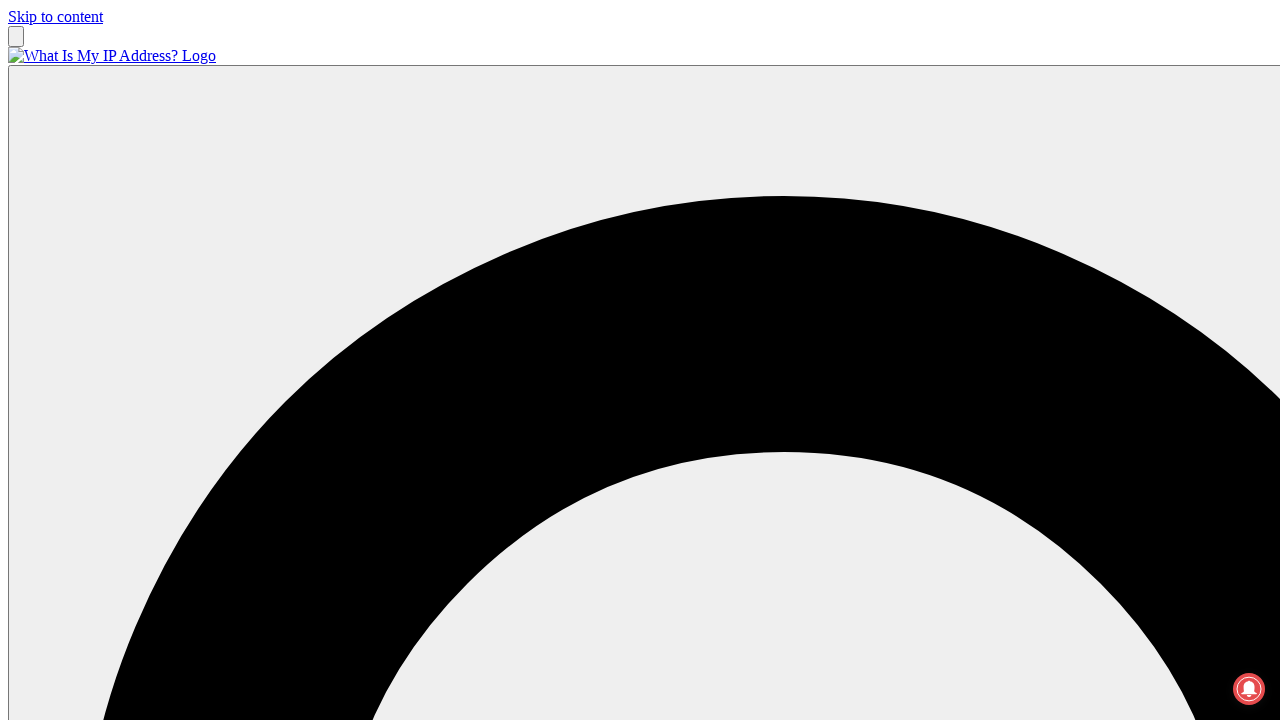

Verified first tab is active
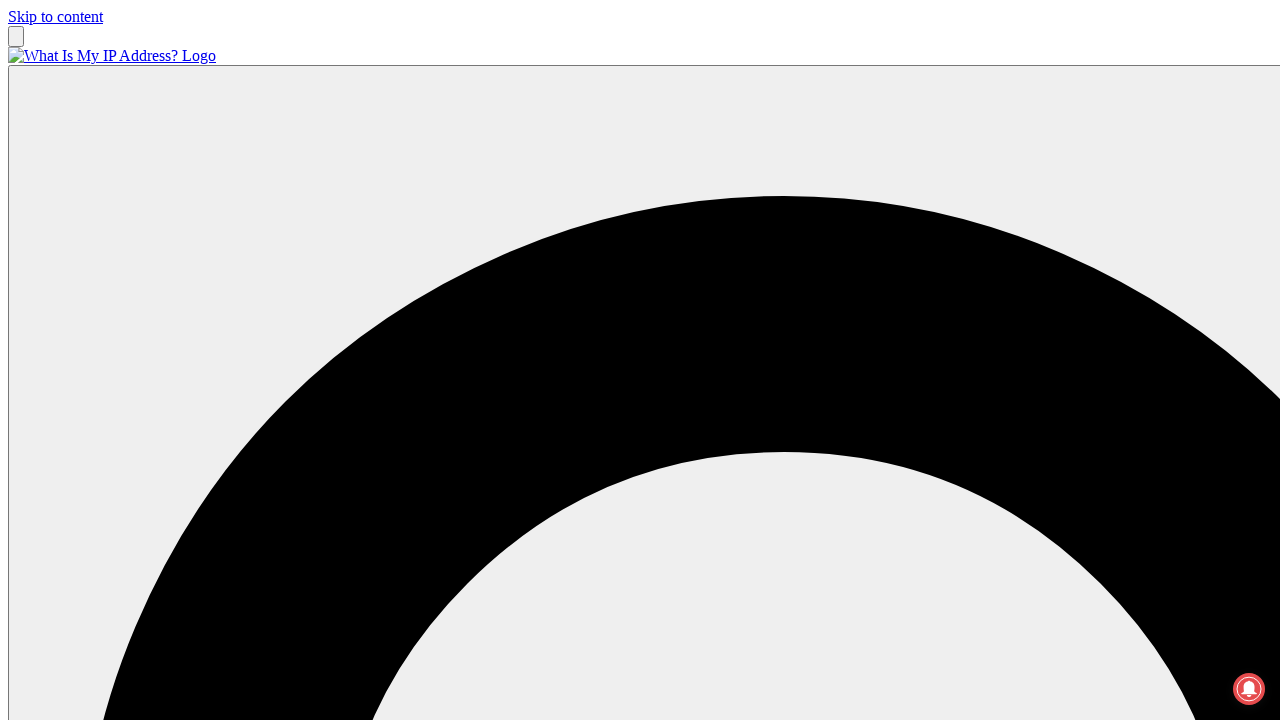

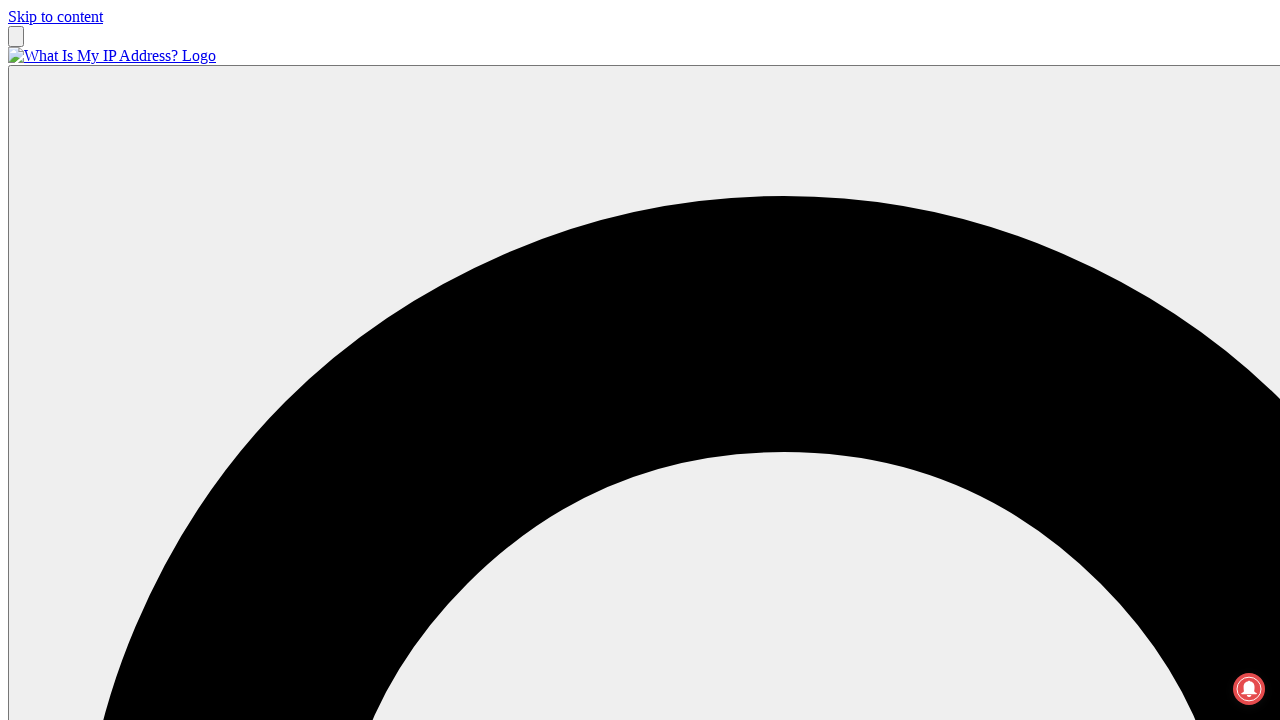